Tests a JotForm contact form by filling in first name, last name, email, and message fields, then submitting the form

Starting URL: https://www.jotform.com/form-templates/preview/31362999175971/classic&nofs&defer=false&disableSmartEmbed=1

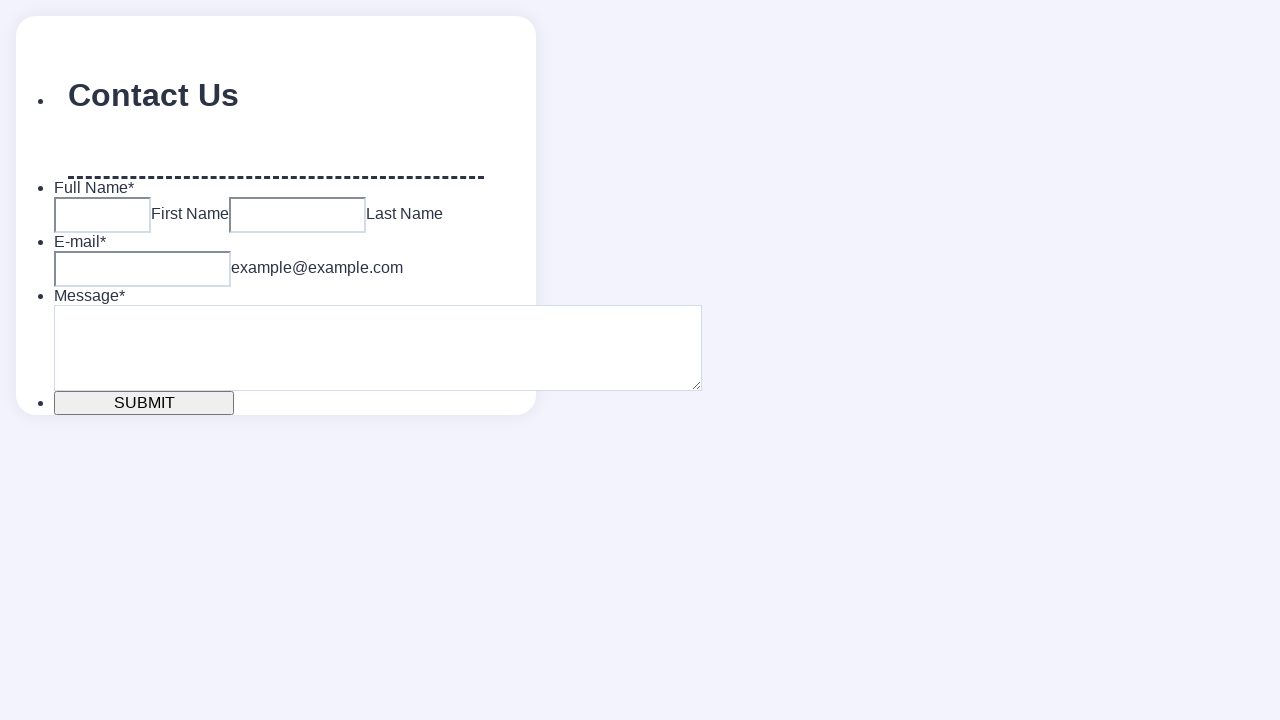

Waited for first name field to load
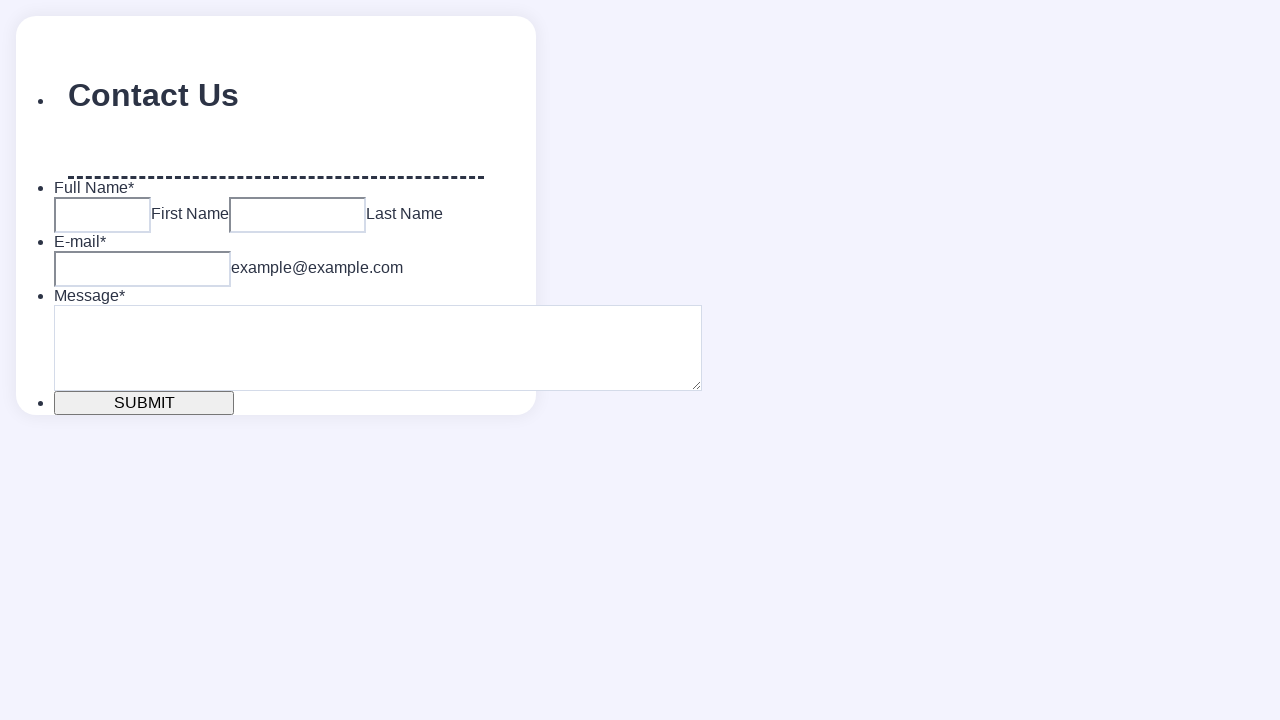

Filled first name field with 'Chris' on input[data-component='first']
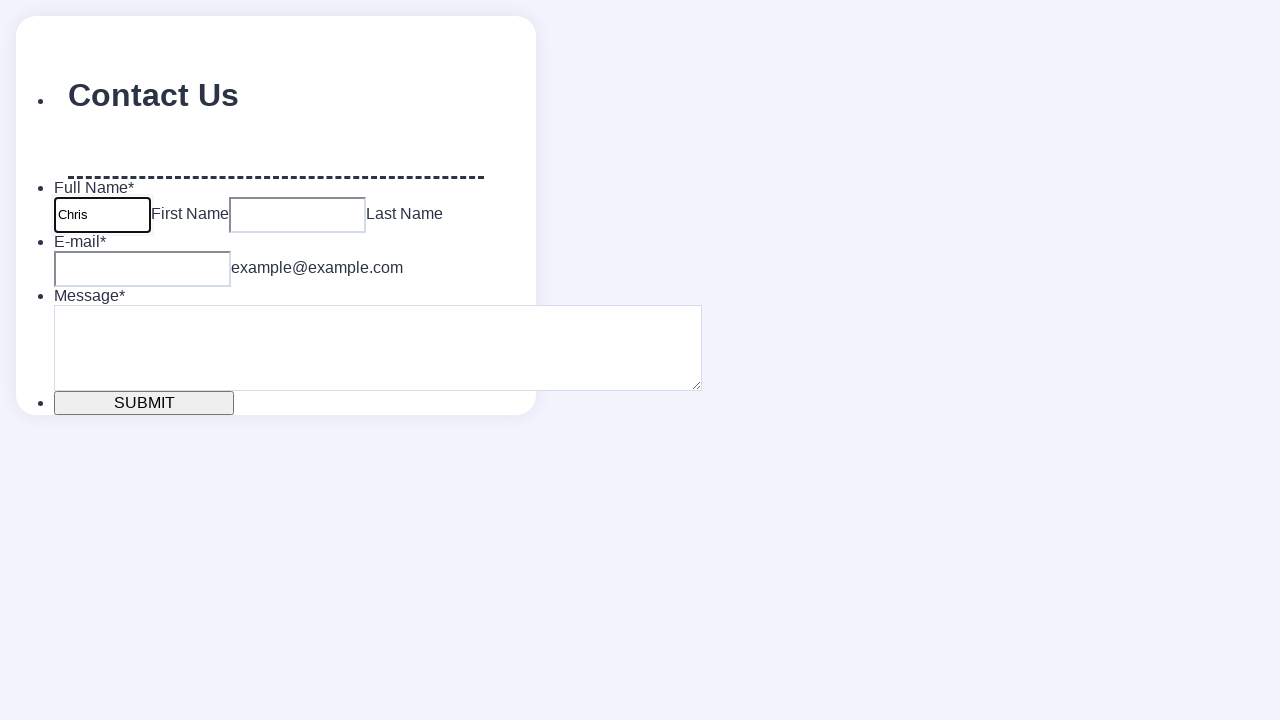

Filled last name field with 'Wong' on input[data-component='last']
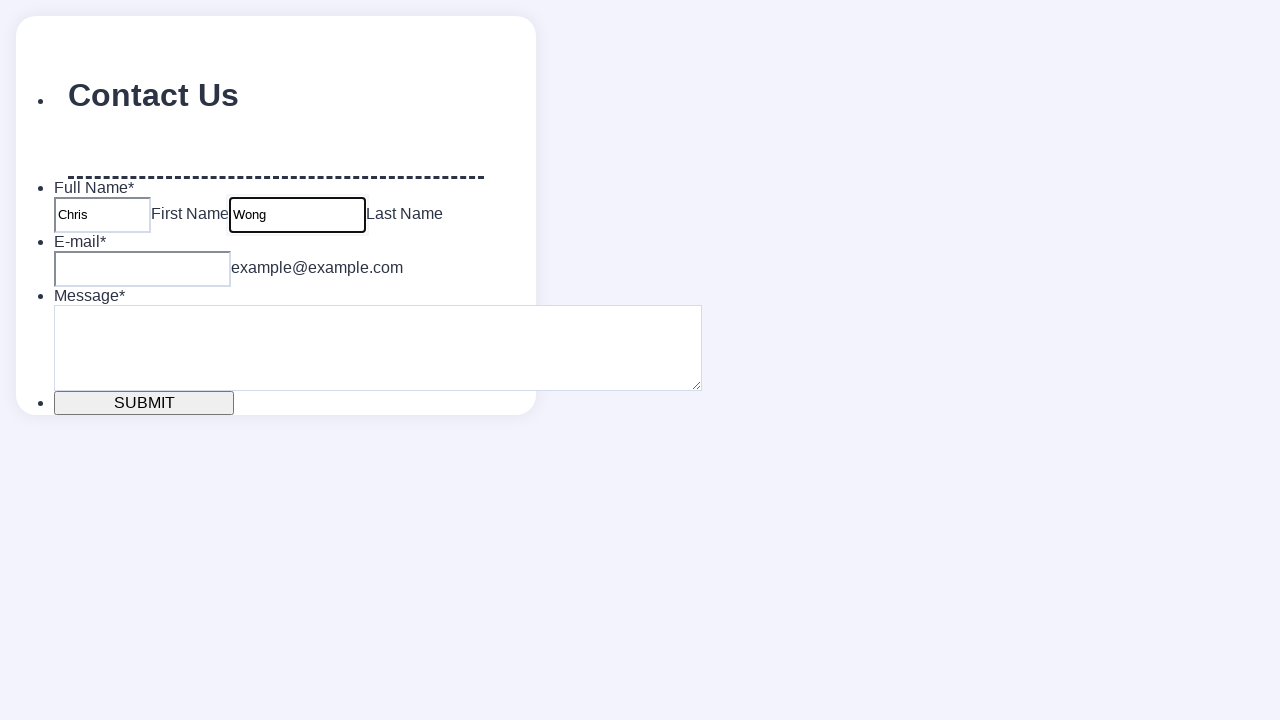

Filled email field with 'example@example.com' on input[type='email']
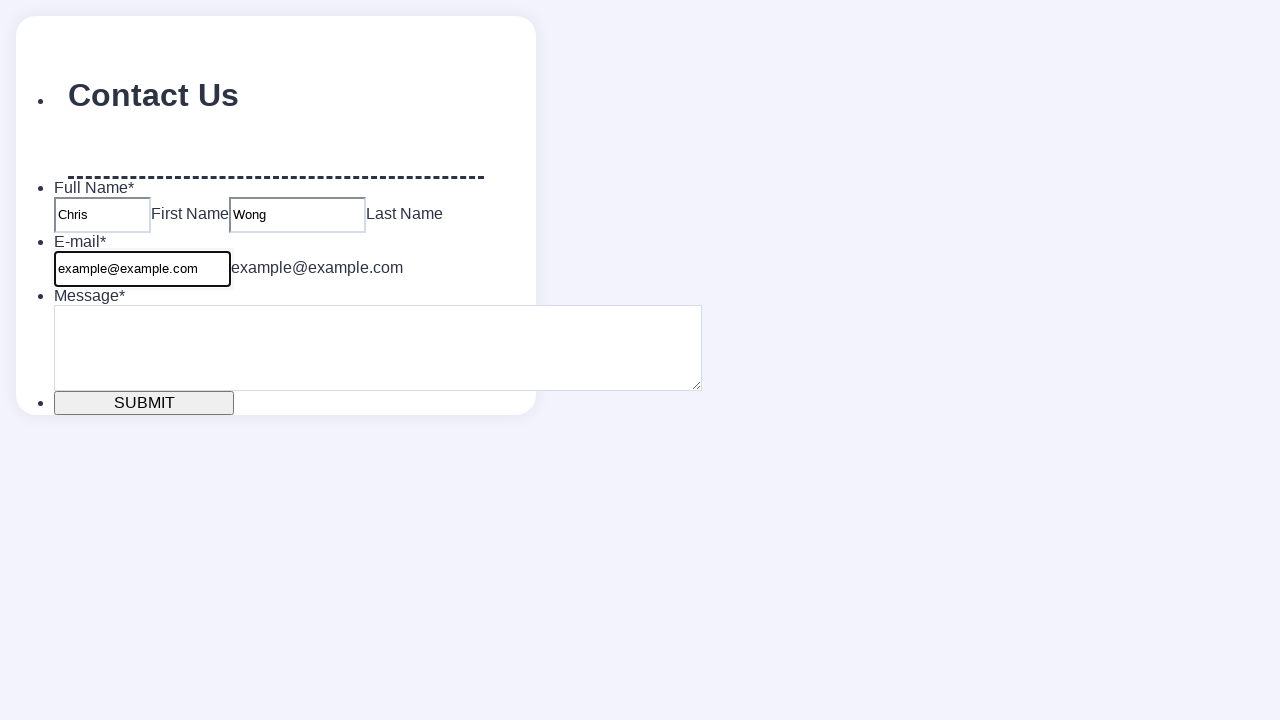

Filled message field with 'I am a message' on textarea[data-component='textarea']
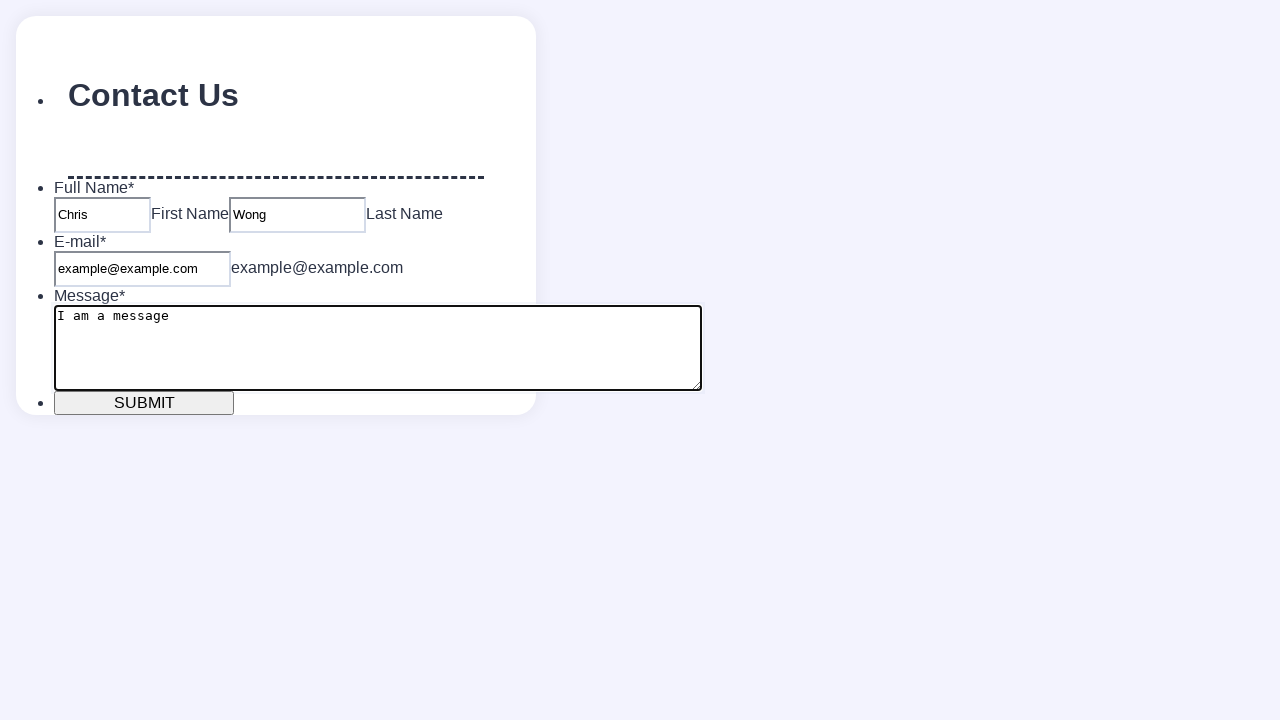

Scrolled submit button into view
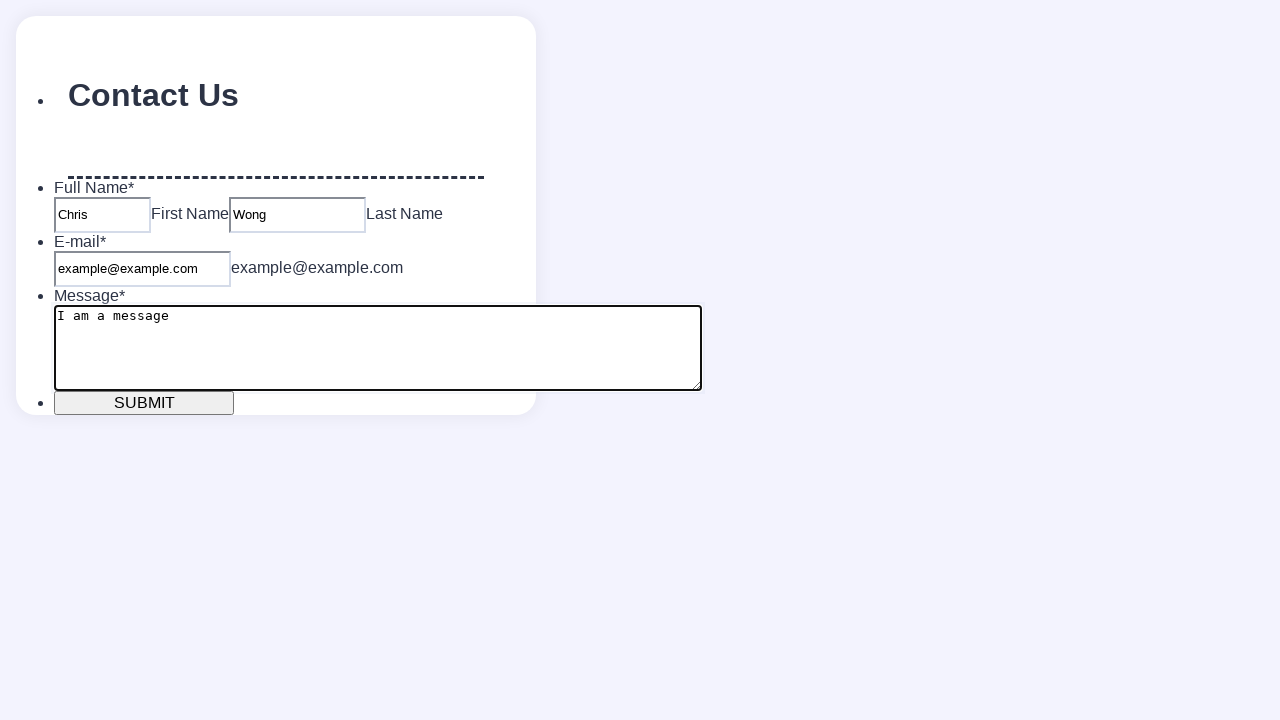

Clicked submit button to submit the form at (144, 403) on button[type='submit']
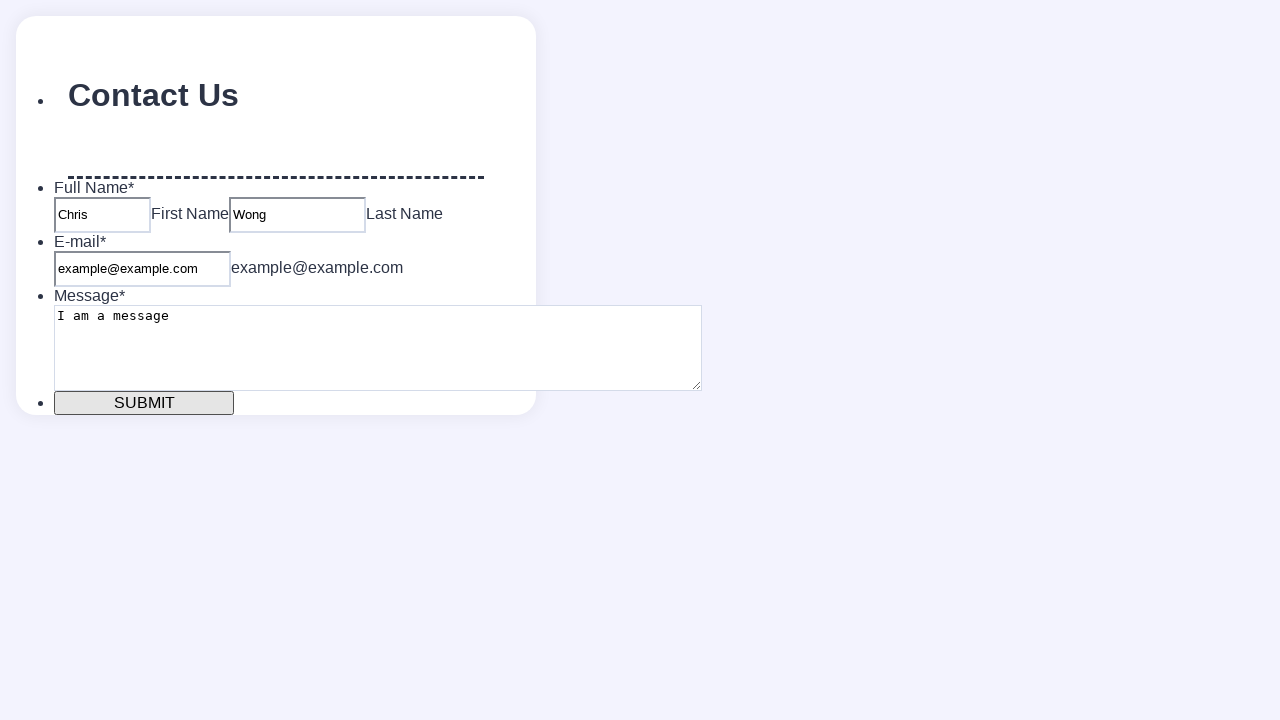

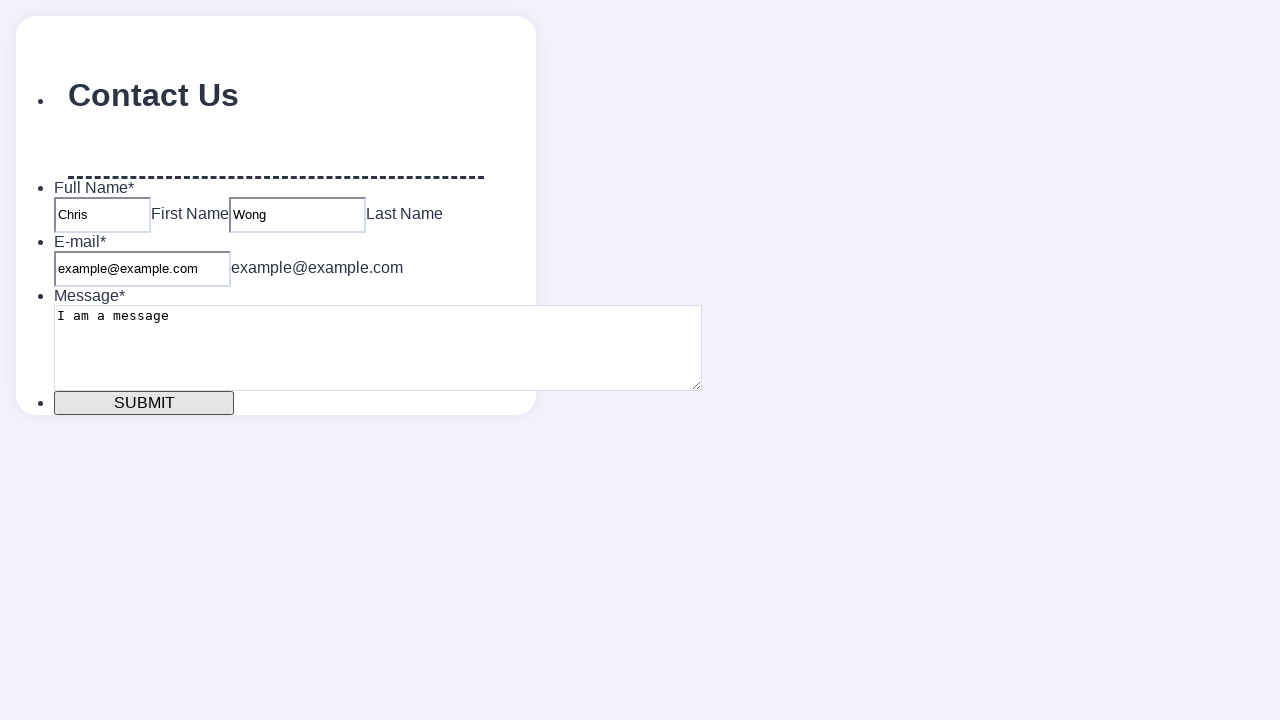